Tests drag and drop functionality on jQuery UI demo page by dragging an element from one position to another

Starting URL: http://jqueryui.com/droppable/

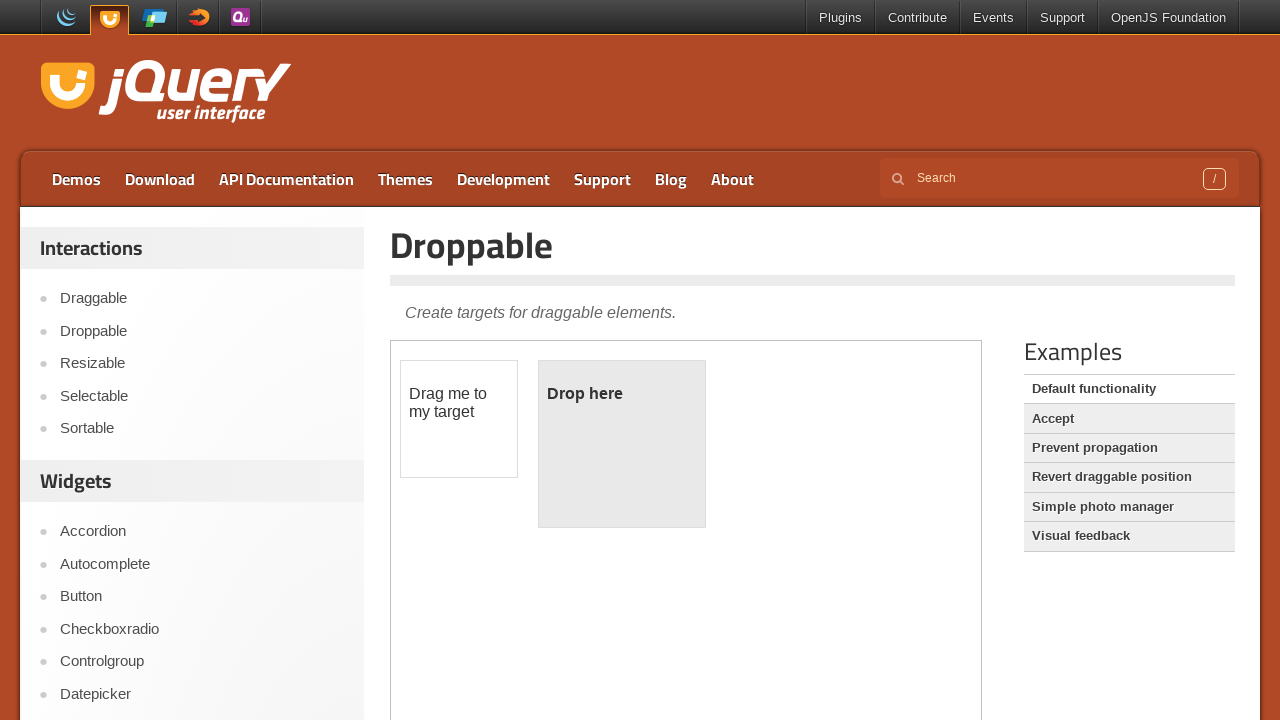

Located the first iframe containing the drag and drop demo
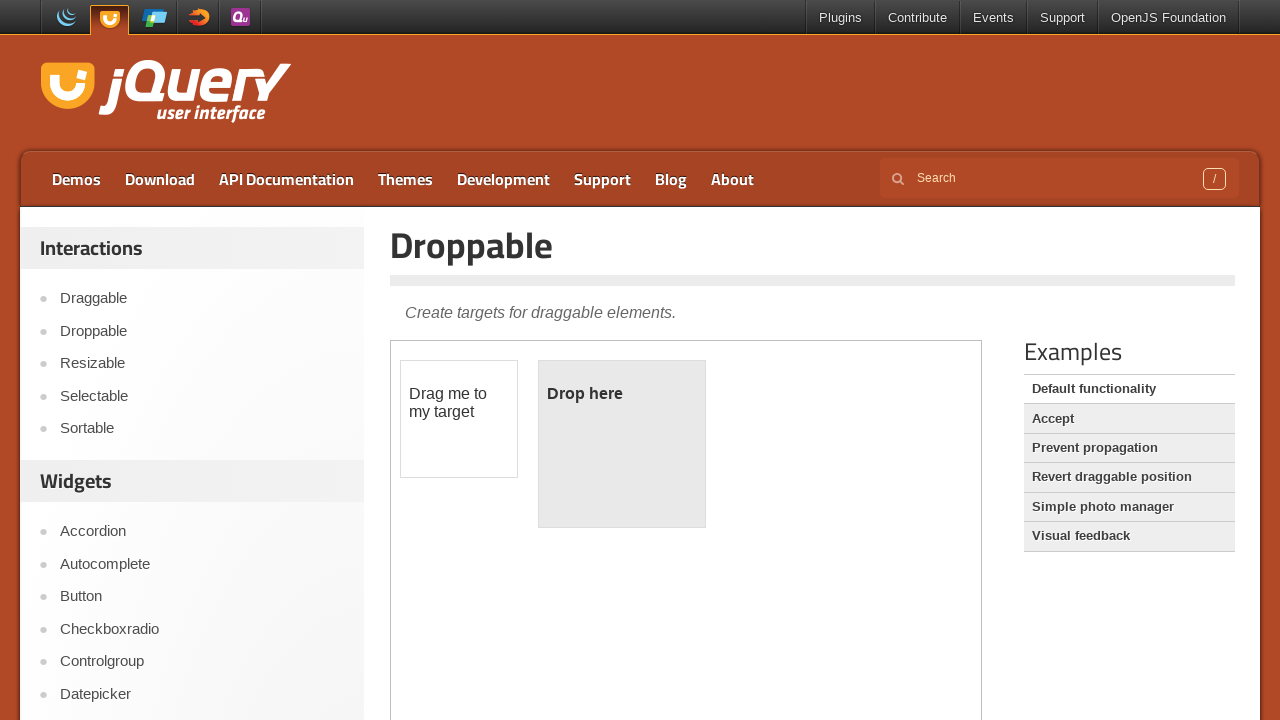

Located the draggable element with id 'draggable'
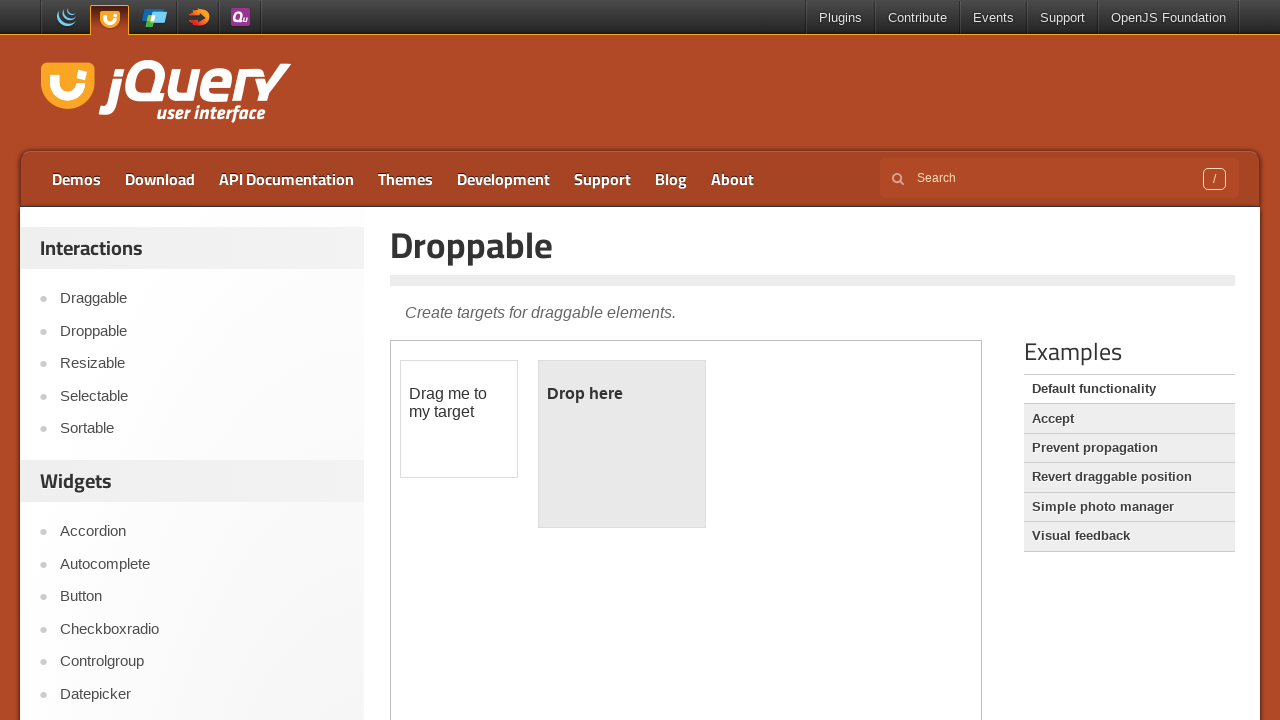

Located the droppable element with id 'droppable'
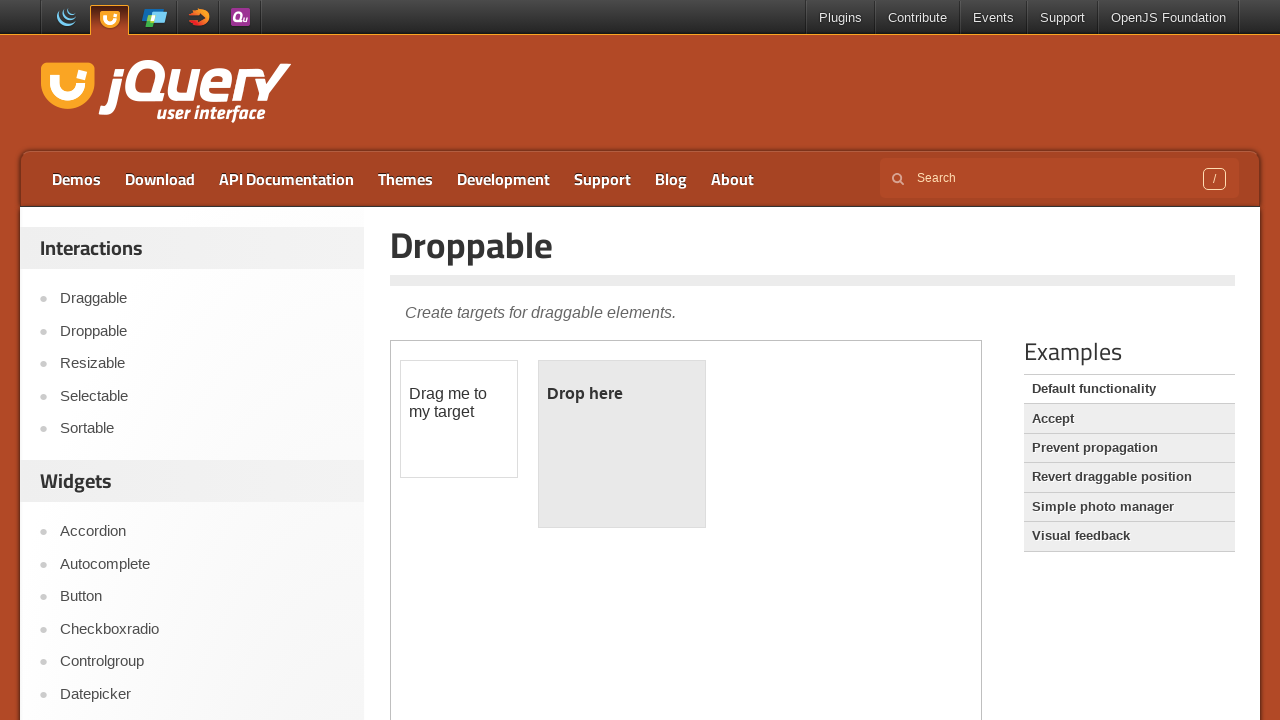

Dragged the draggable element to the droppable element at (622, 444)
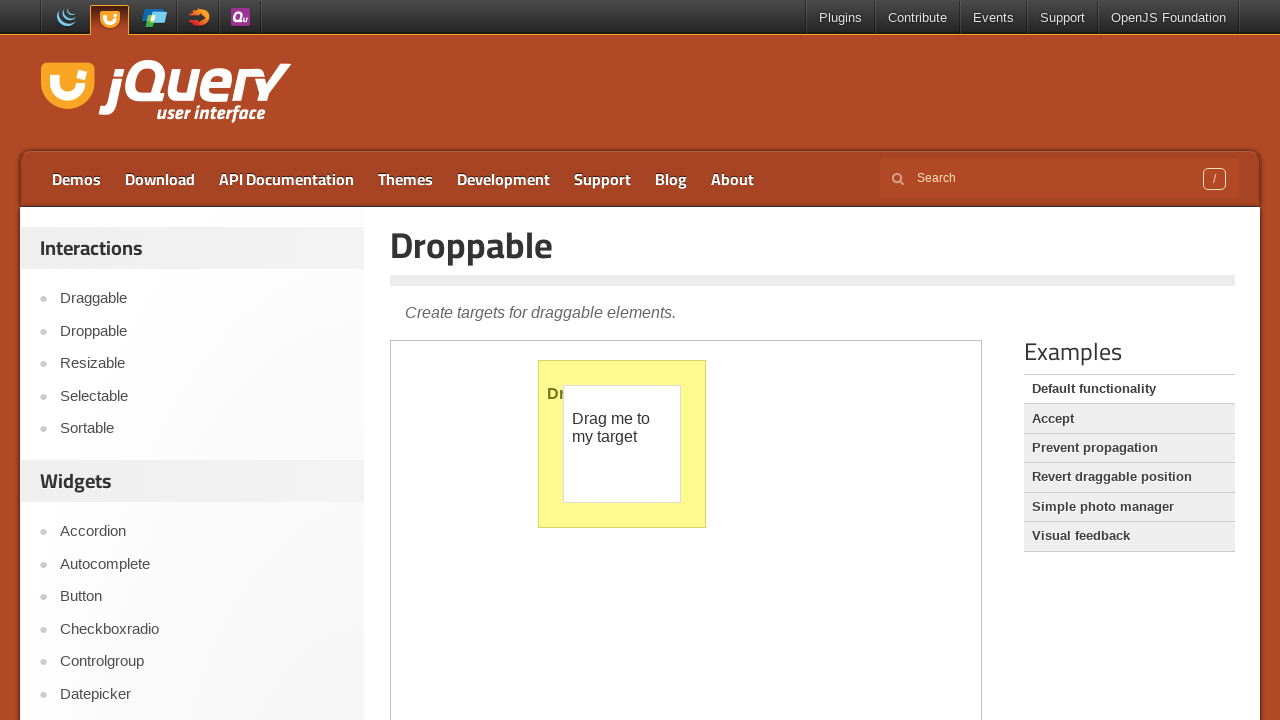

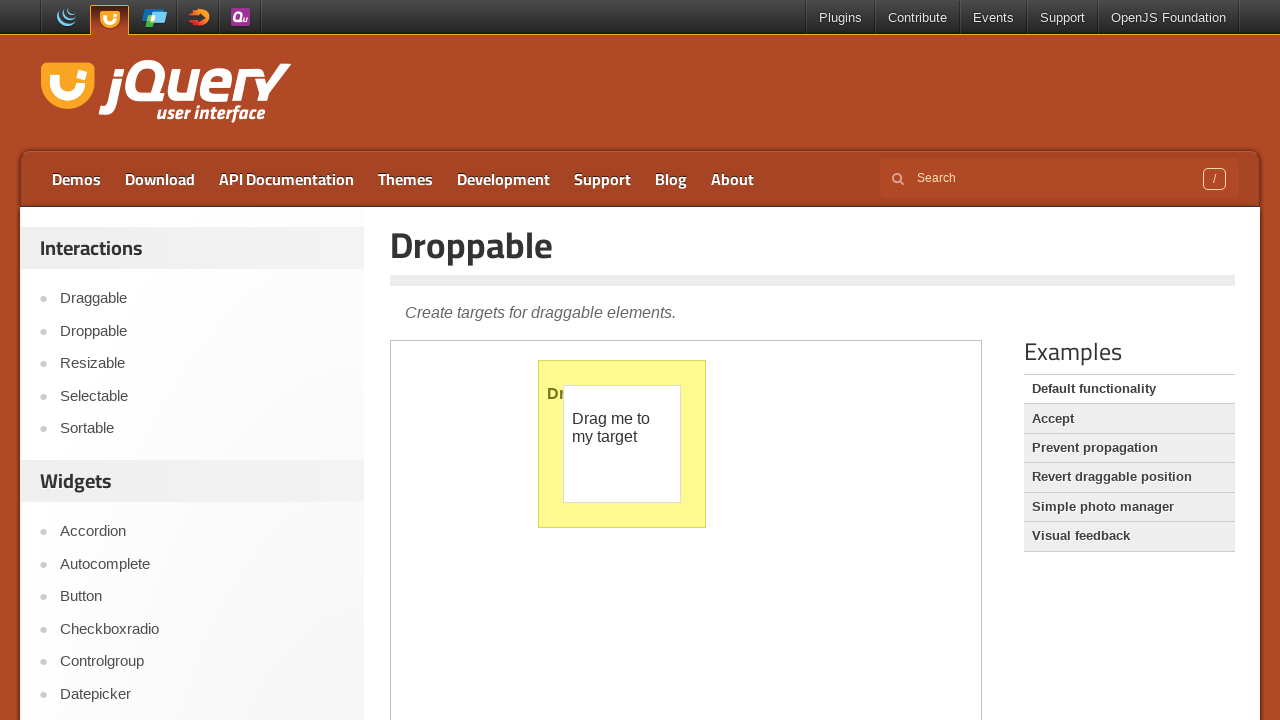